Tests a math exercise page by reading two numbers displayed on the page, calculating their sum, selecting the result from a dropdown menu, and submitting the answer.

Starting URL: http://suninjuly.github.io/selects1.html

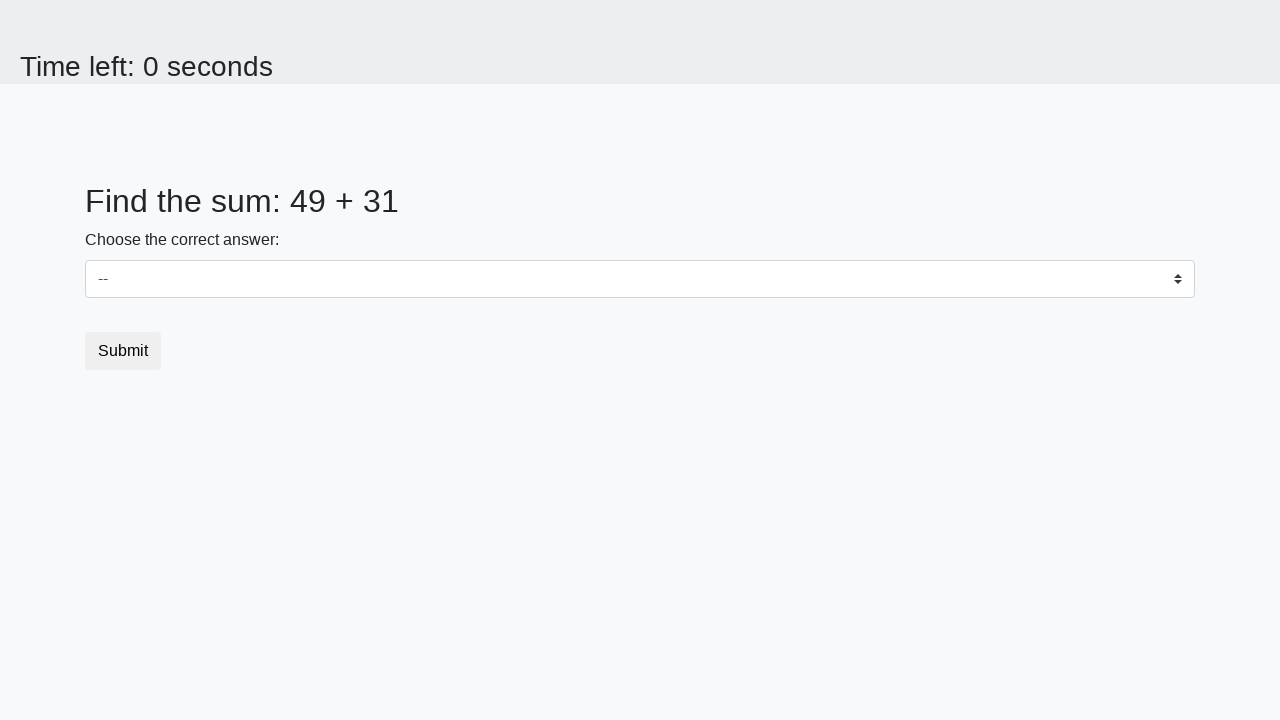

Read first number from the page
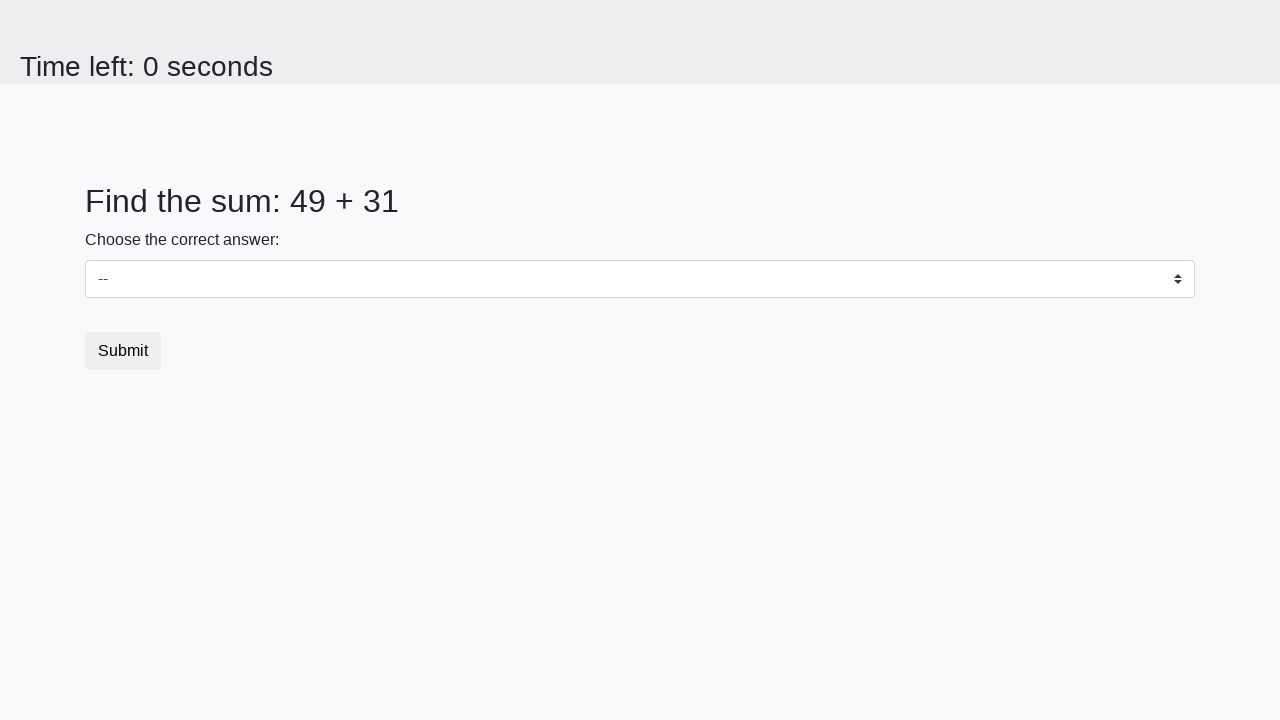

Read second number from the page
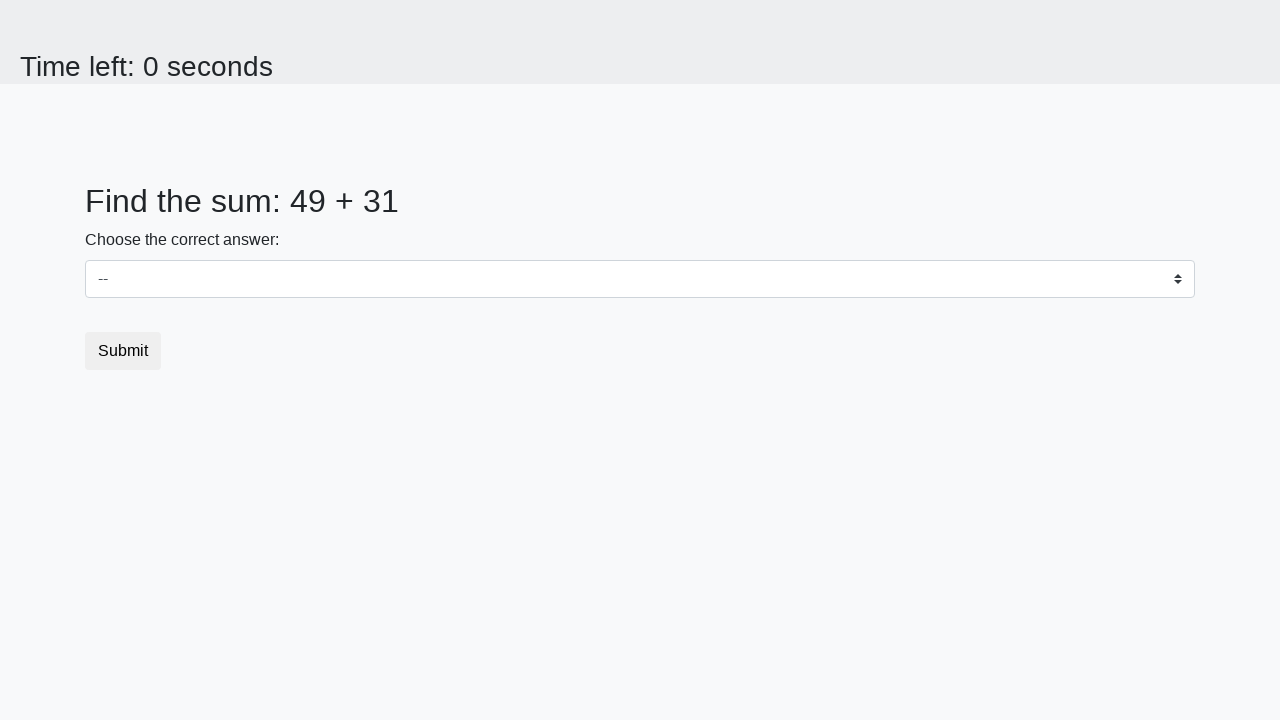

Calculated sum: 49 + 31 = 80
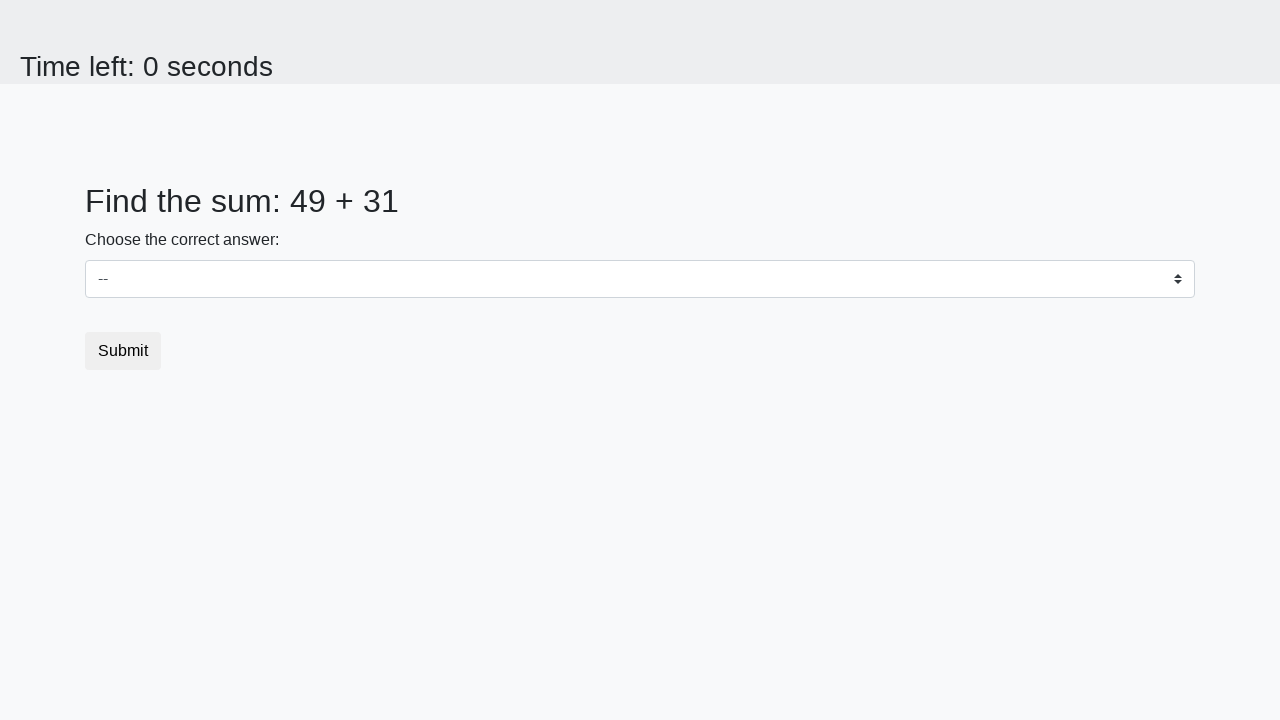

Selected 80 from dropdown menu on #dropdown
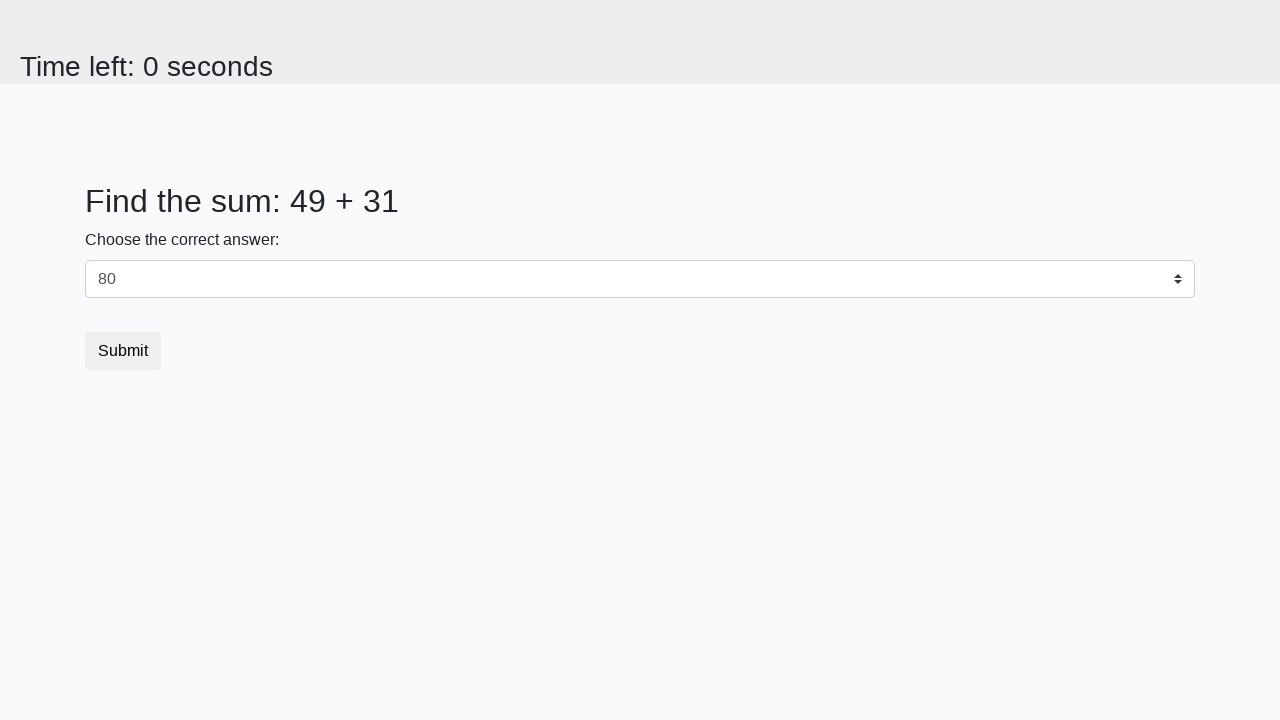

Clicked submit button to submit the answer at (123, 351) on .btn.btn-default
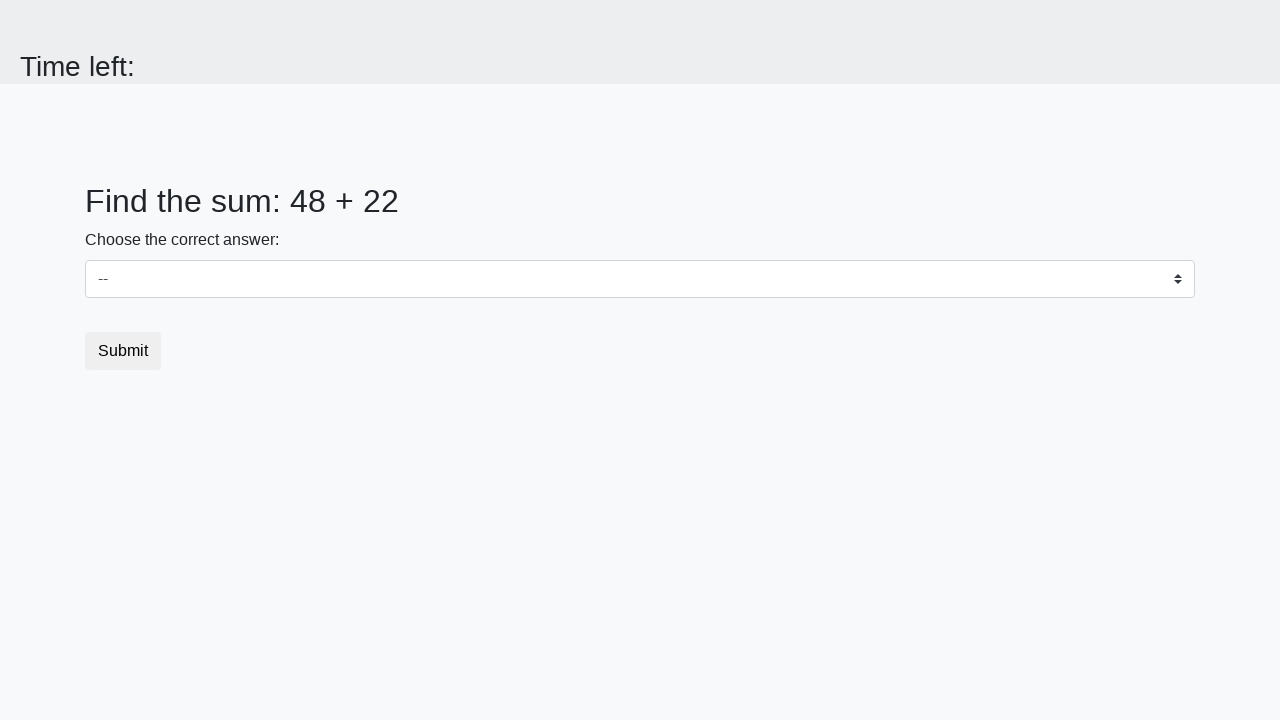

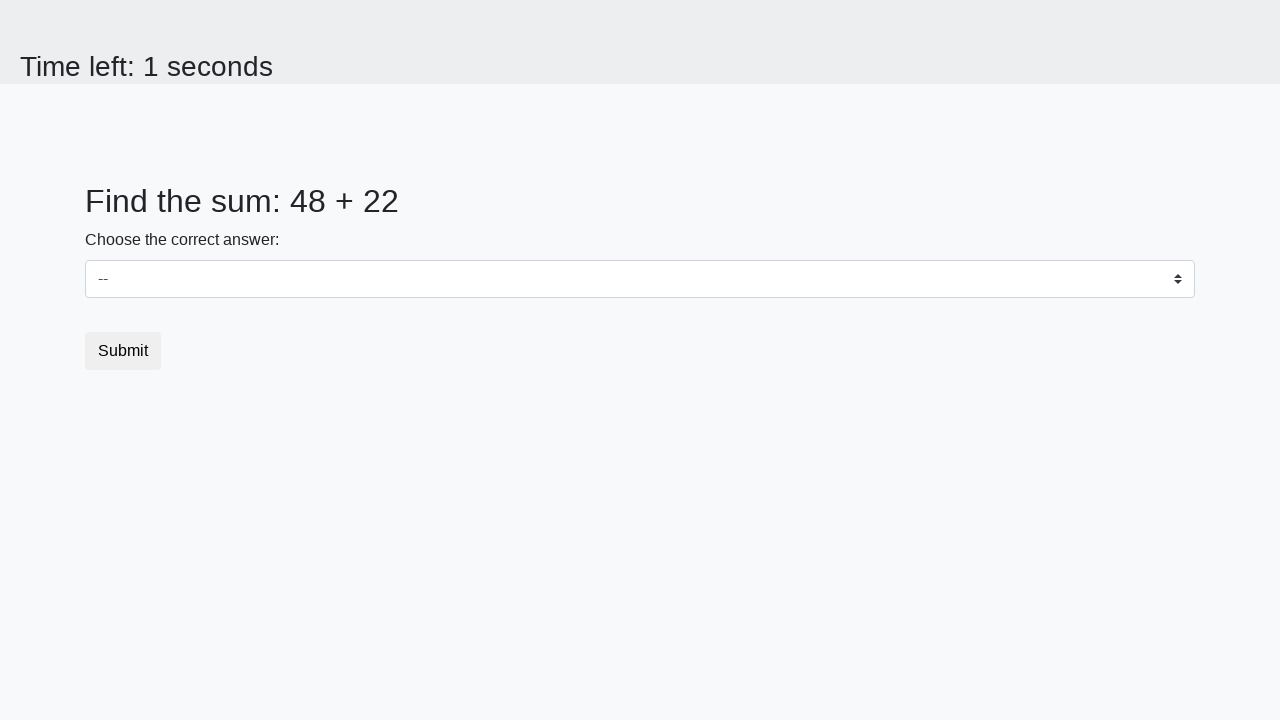